Navigates to W3Schools website and clicks on the "SQL Reference" link

Starting URL: https://www.w3schools.com/

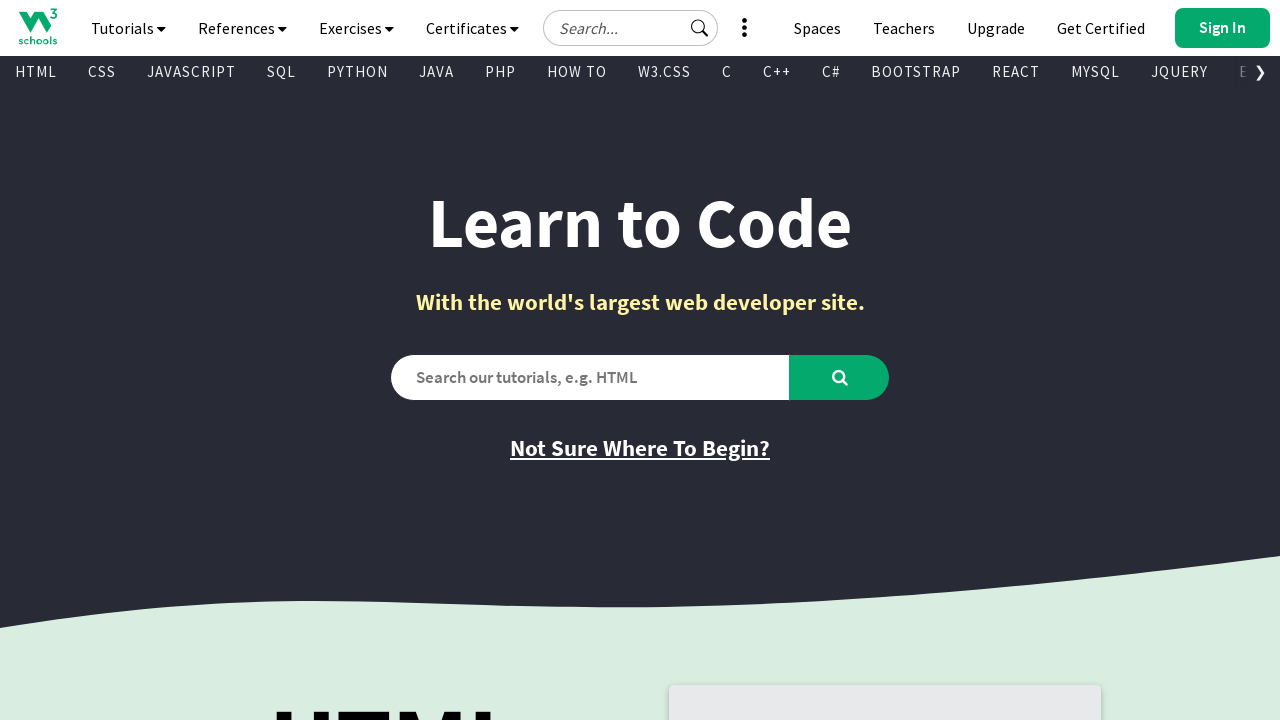

W3Schools homepage loaded
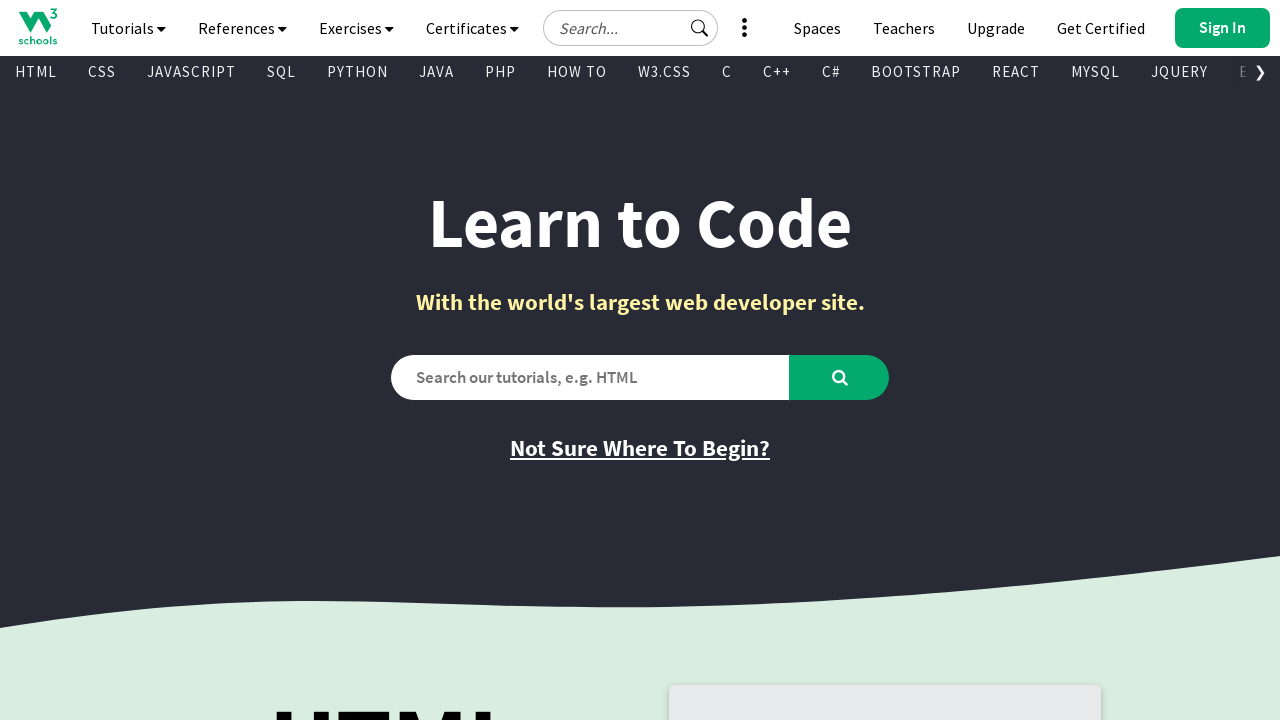

Clicked on the SQL Reference link at (395, 360) on xpath=//a[text()='SQL Reference']
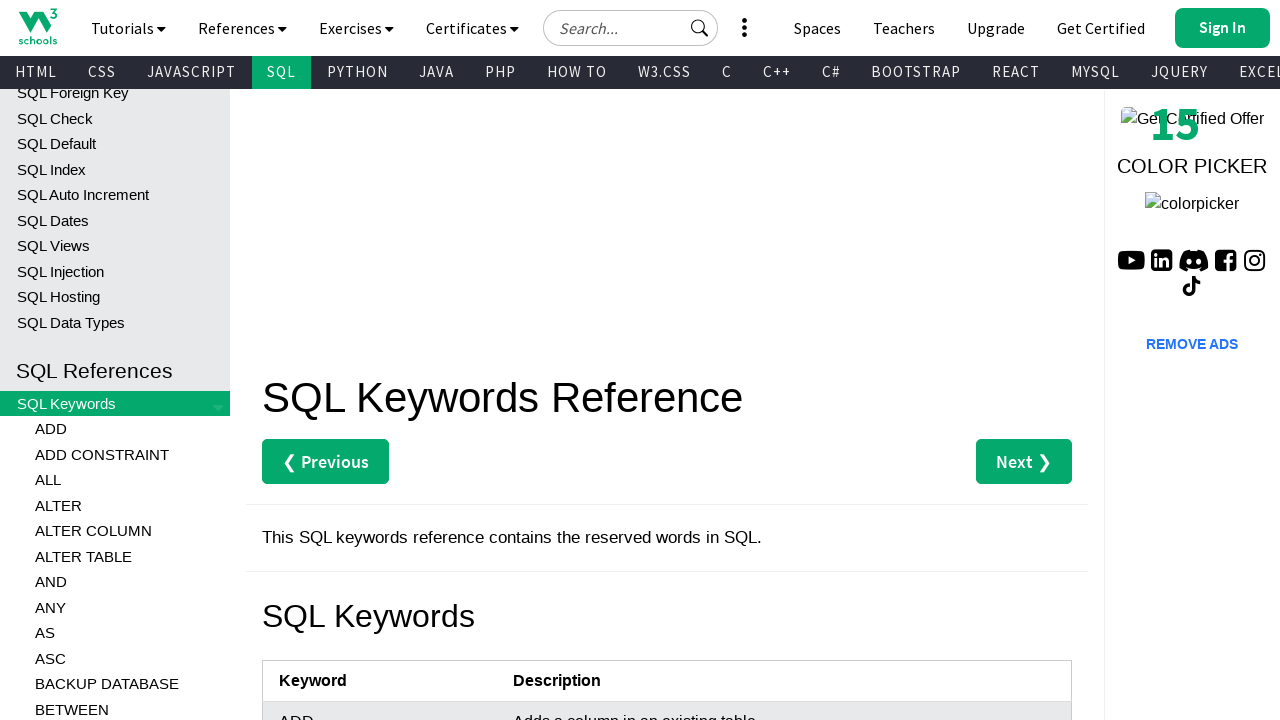

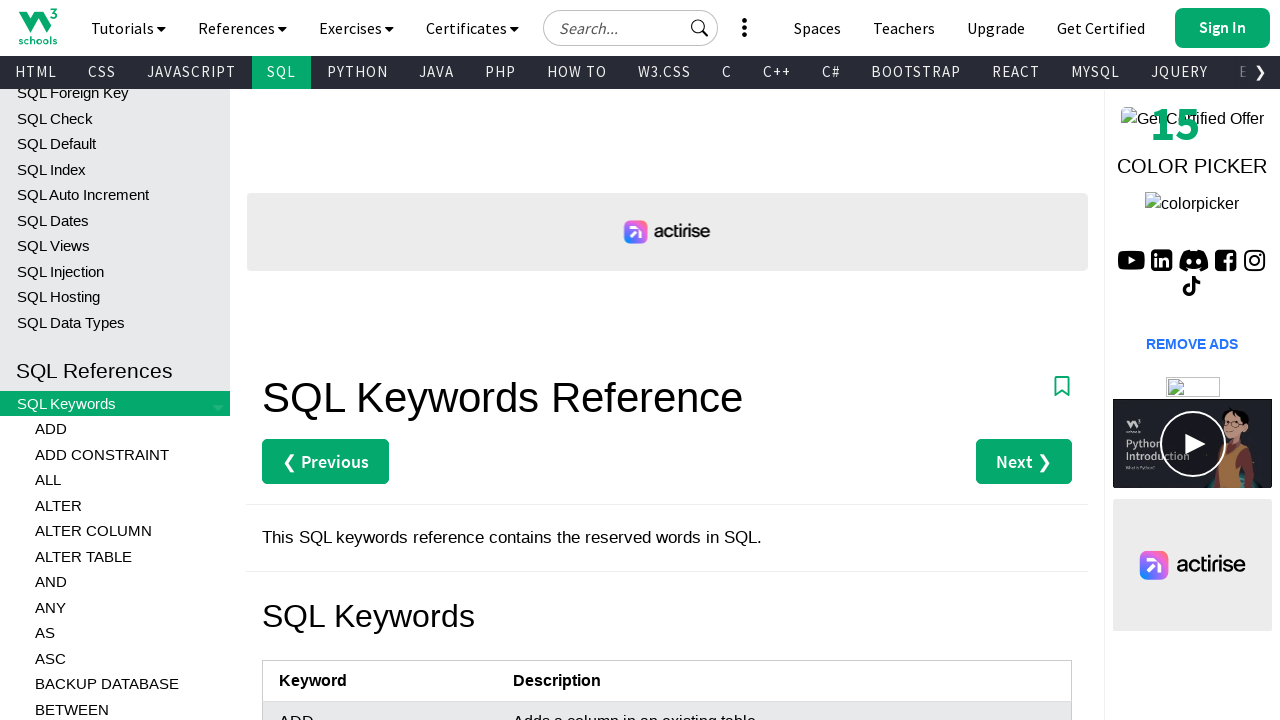